Tests that clicking Clear completed button removes completed items from the list

Starting URL: https://demo.playwright.dev/todomvc

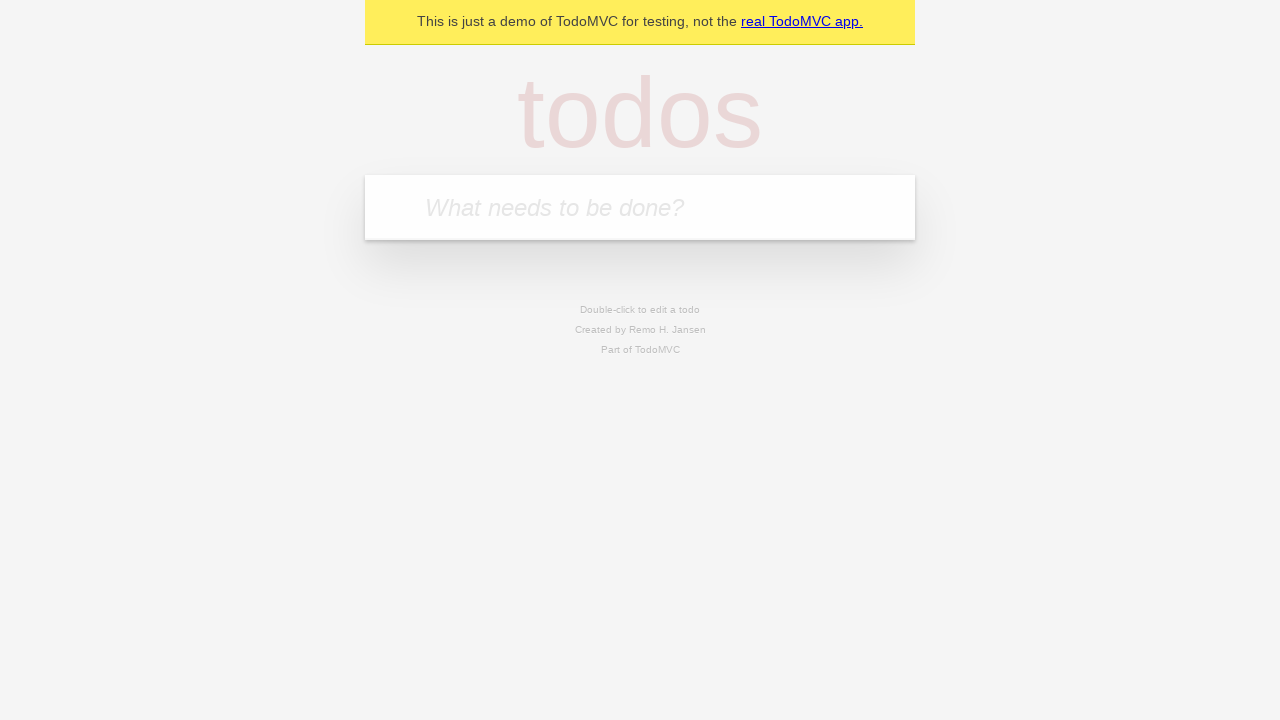

Filled todo input with 'buy some cheese' on internal:attr=[placeholder="What needs to be done?"i]
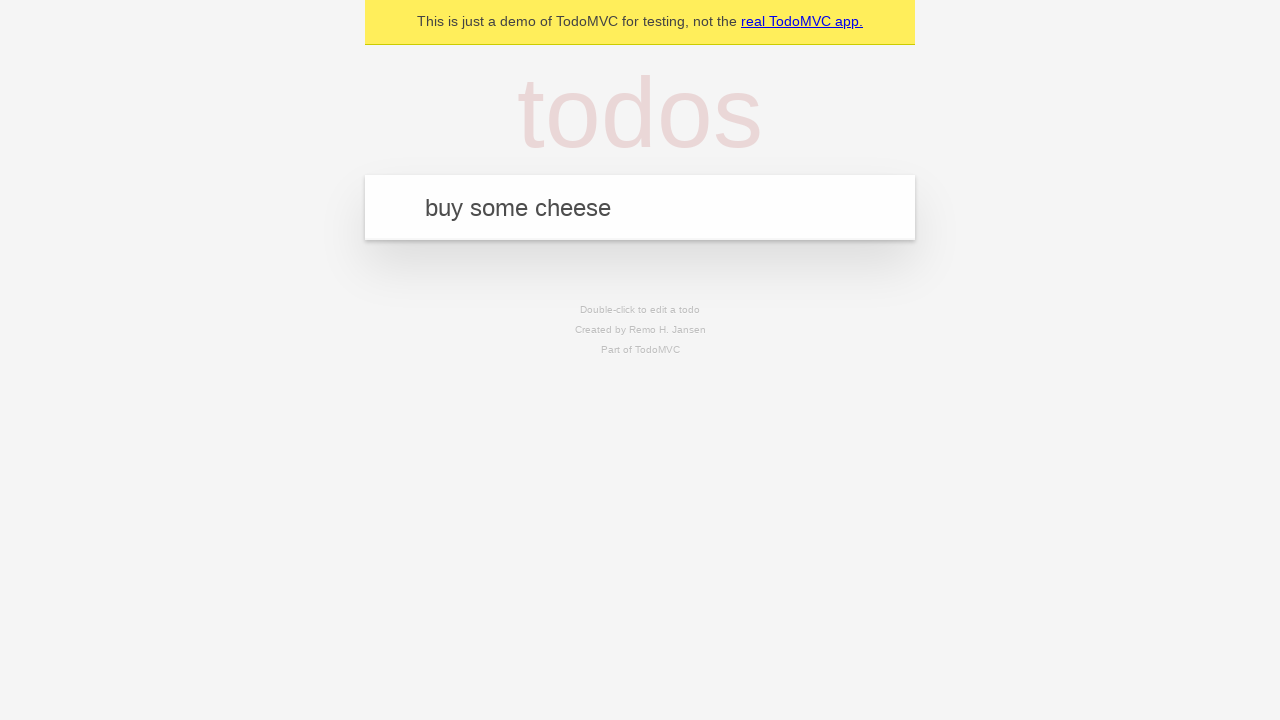

Pressed Enter to add first todo item on internal:attr=[placeholder="What needs to be done?"i]
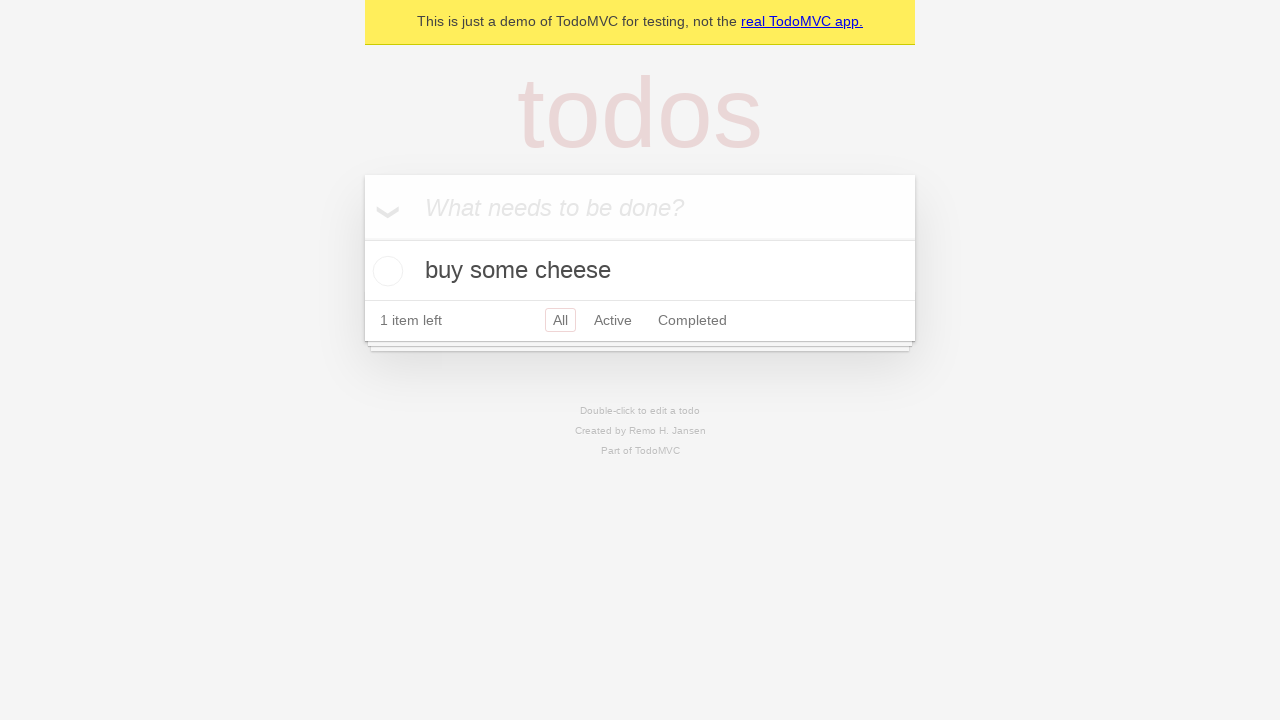

Filled todo input with 'feed the cat' on internal:attr=[placeholder="What needs to be done?"i]
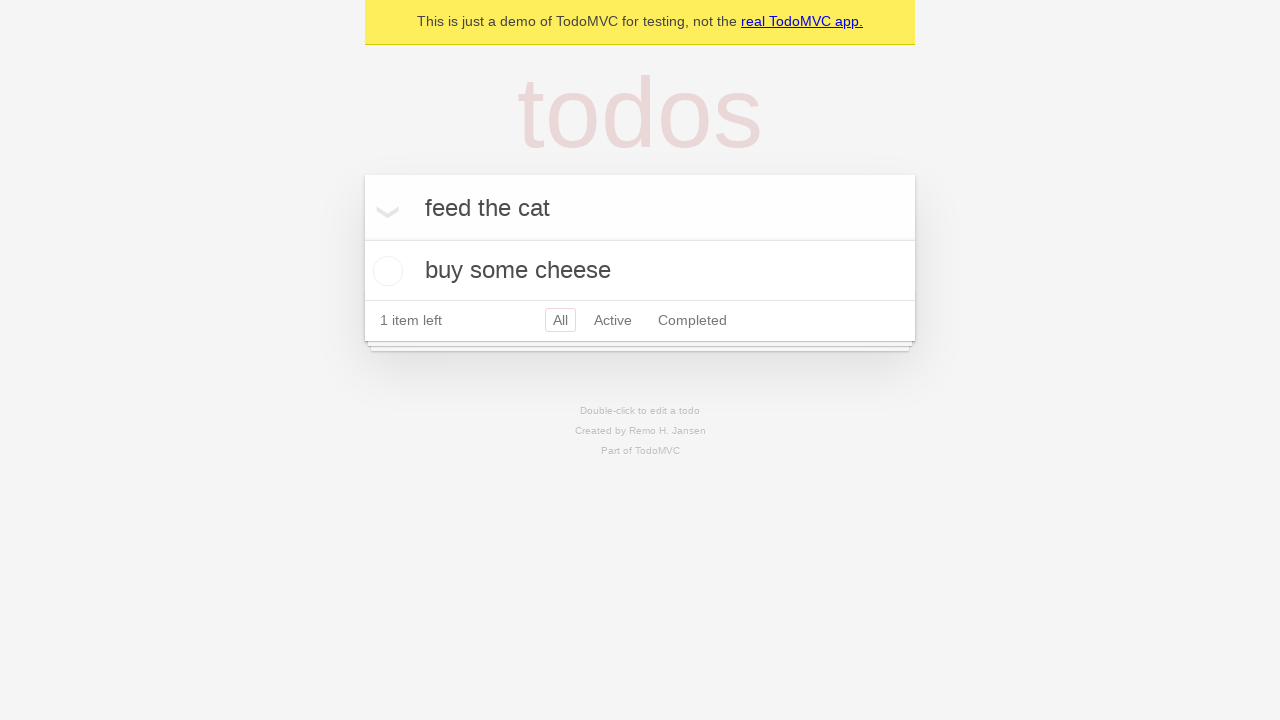

Pressed Enter to add second todo item on internal:attr=[placeholder="What needs to be done?"i]
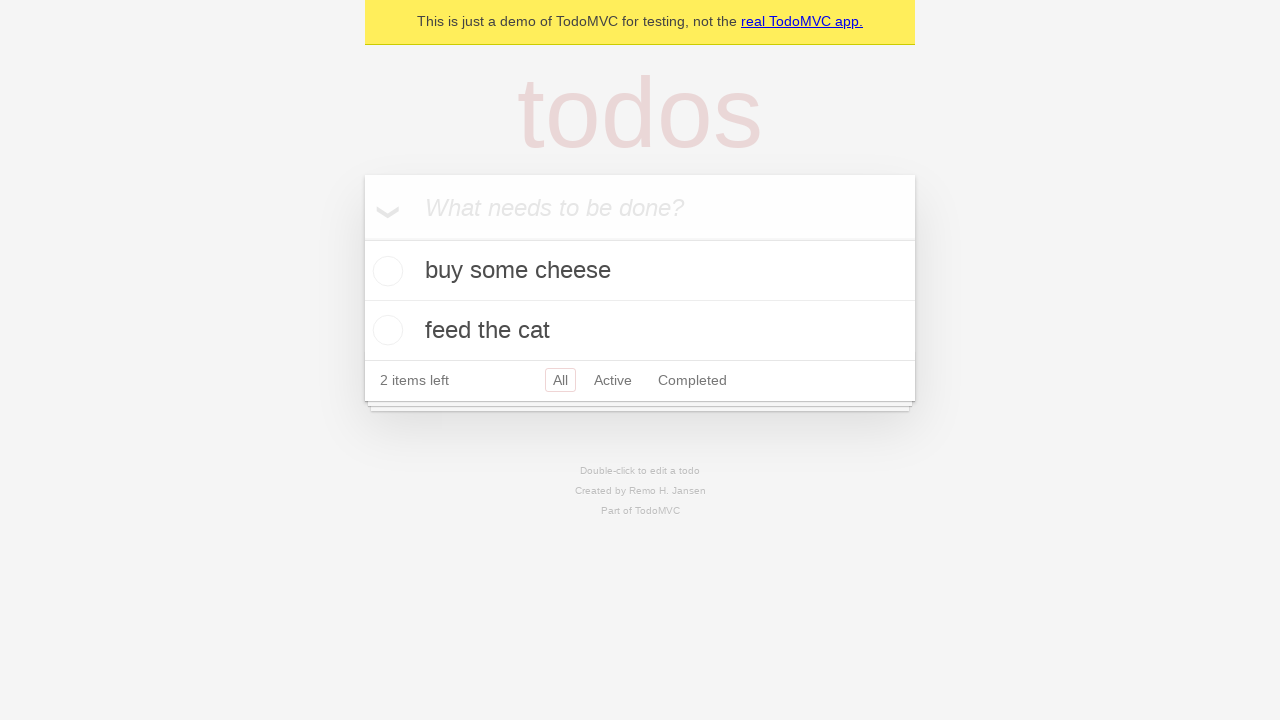

Filled todo input with 'book a doctors appointment' on internal:attr=[placeholder="What needs to be done?"i]
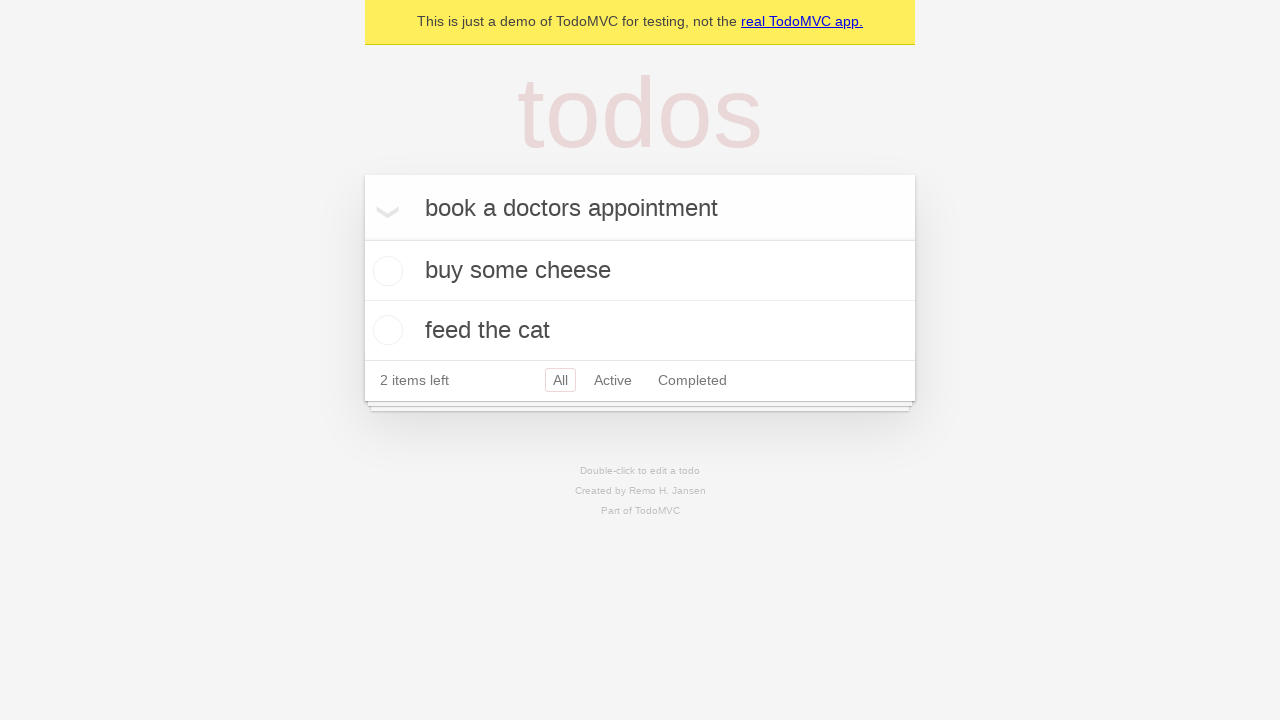

Pressed Enter to add third todo item on internal:attr=[placeholder="What needs to be done?"i]
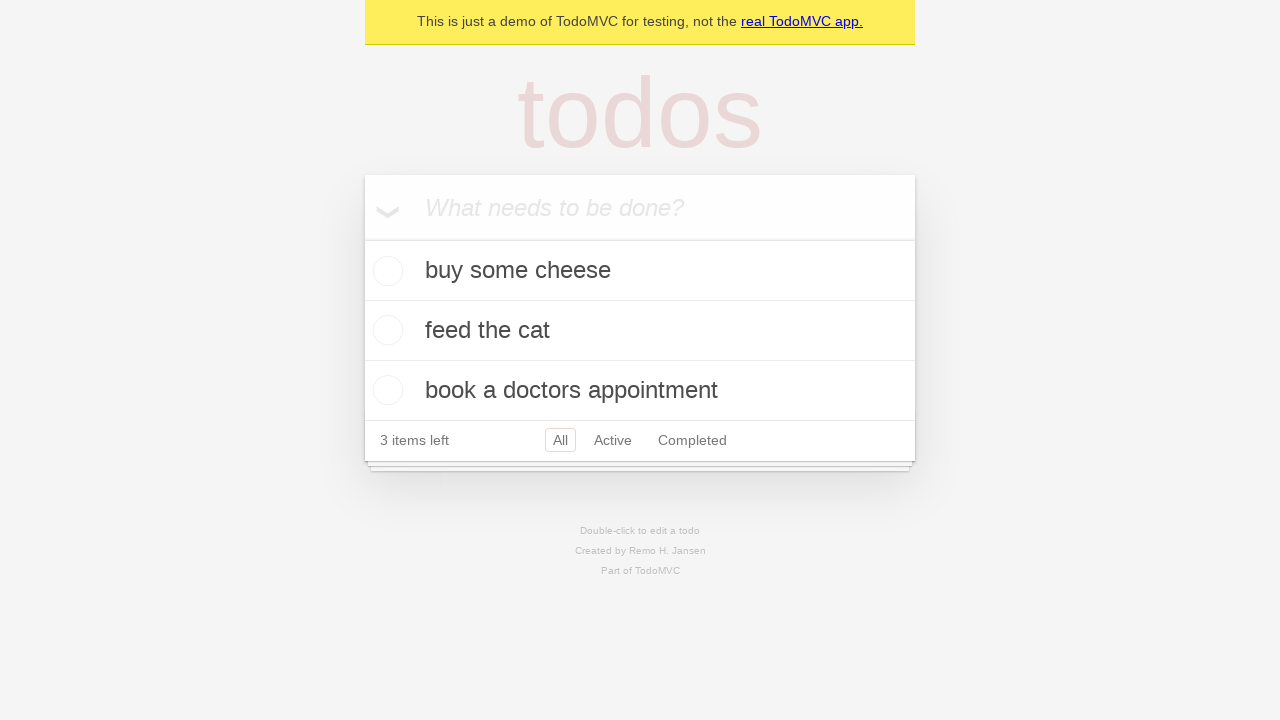

Checked the second todo item (feed the cat) as completed at (385, 330) on internal:testid=[data-testid="todo-item"s] >> nth=1 >> internal:role=checkbox
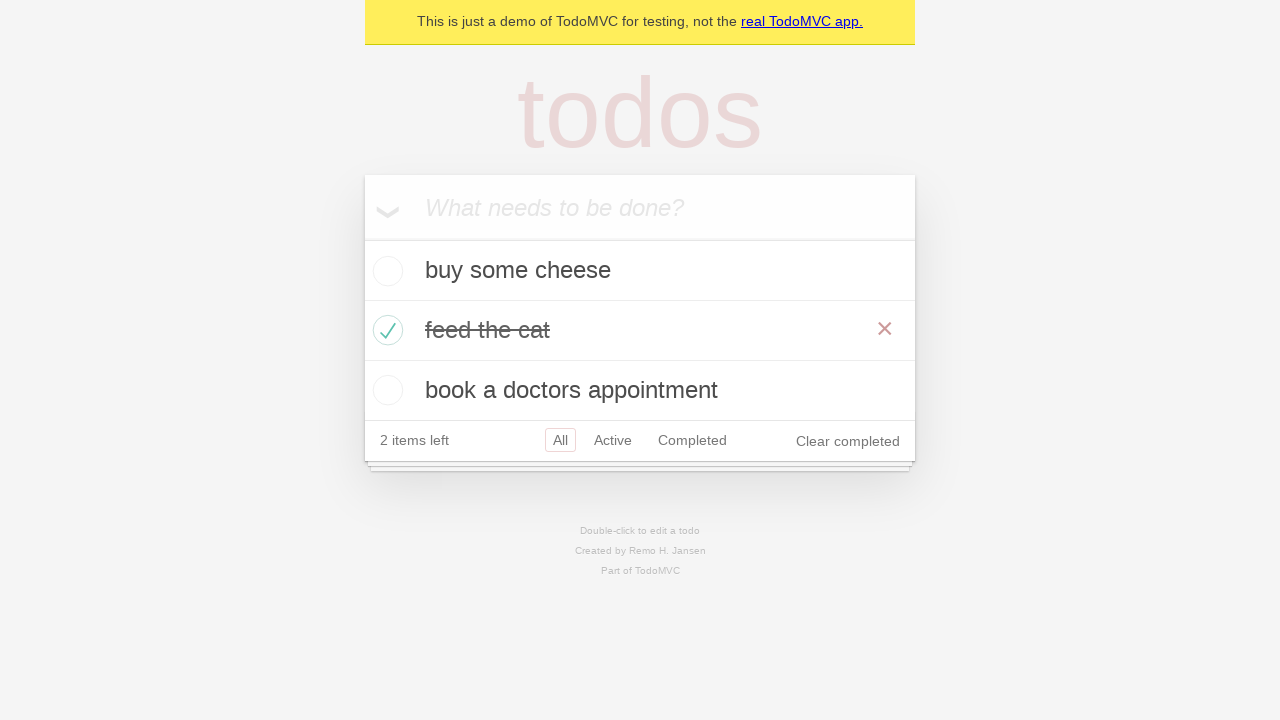

Clicked 'Clear completed' button to remove completed items at (848, 441) on internal:role=button[name="Clear completed"i]
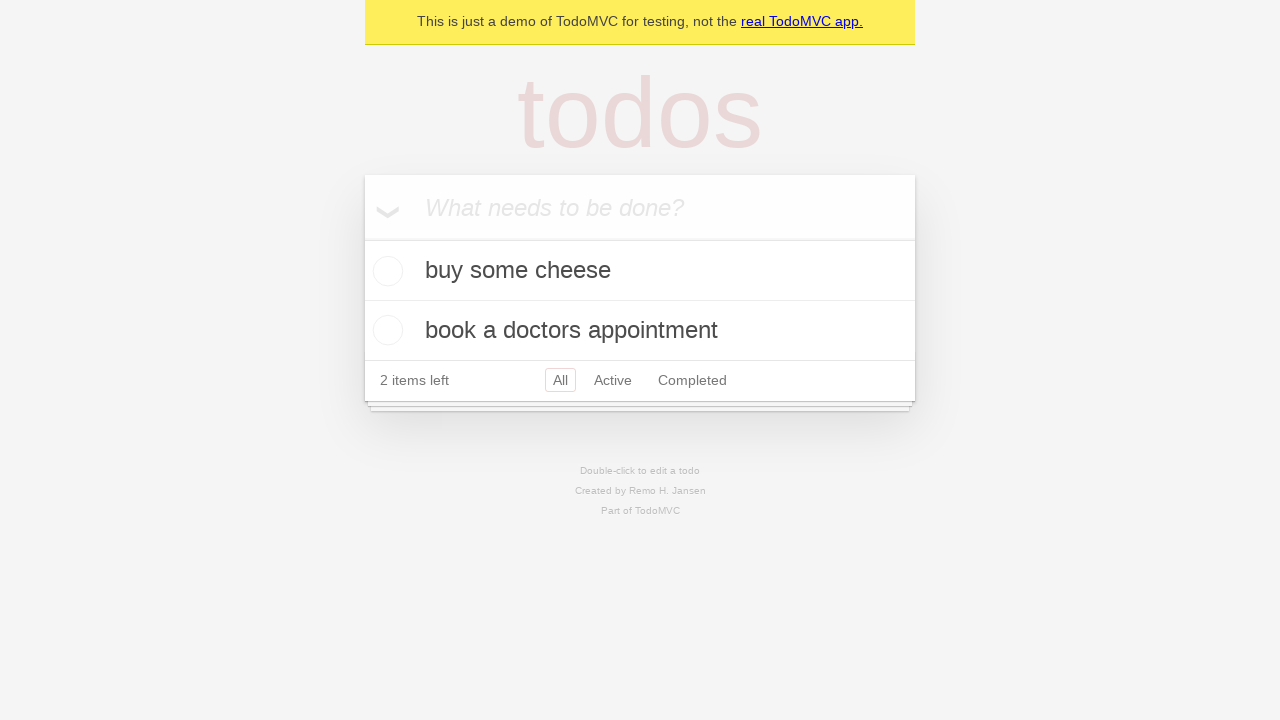

Waited for todo list to update after clearing completed items
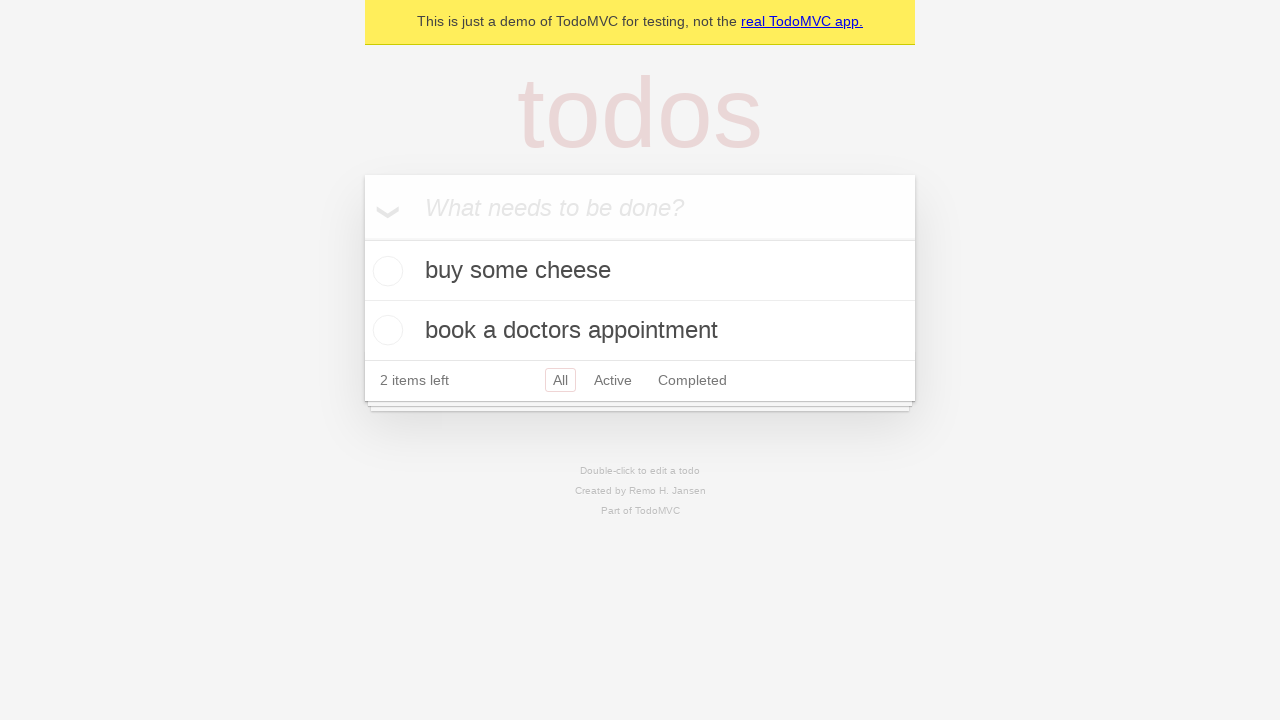

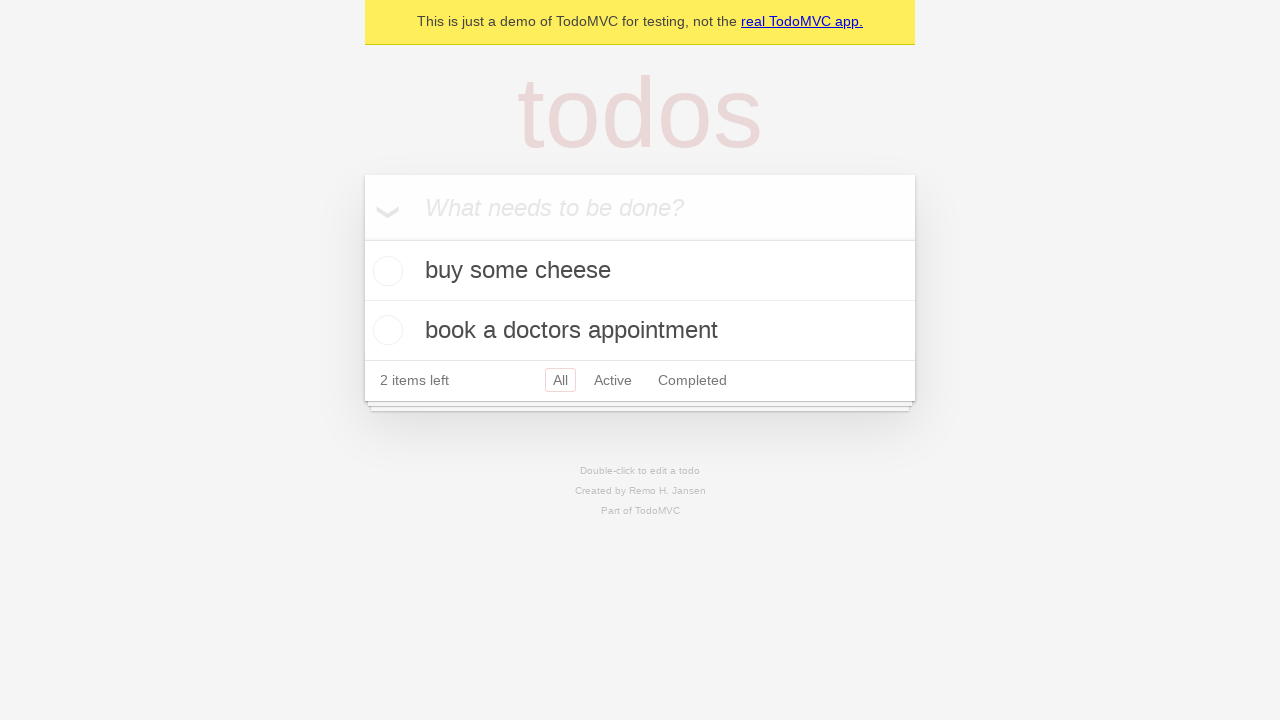